Tests window handle switching by clicking a link that opens a new window, verifying titles on both windows, and switching between them multiple times.

Starting URL: https://the-internet.herokuapp.com/windows

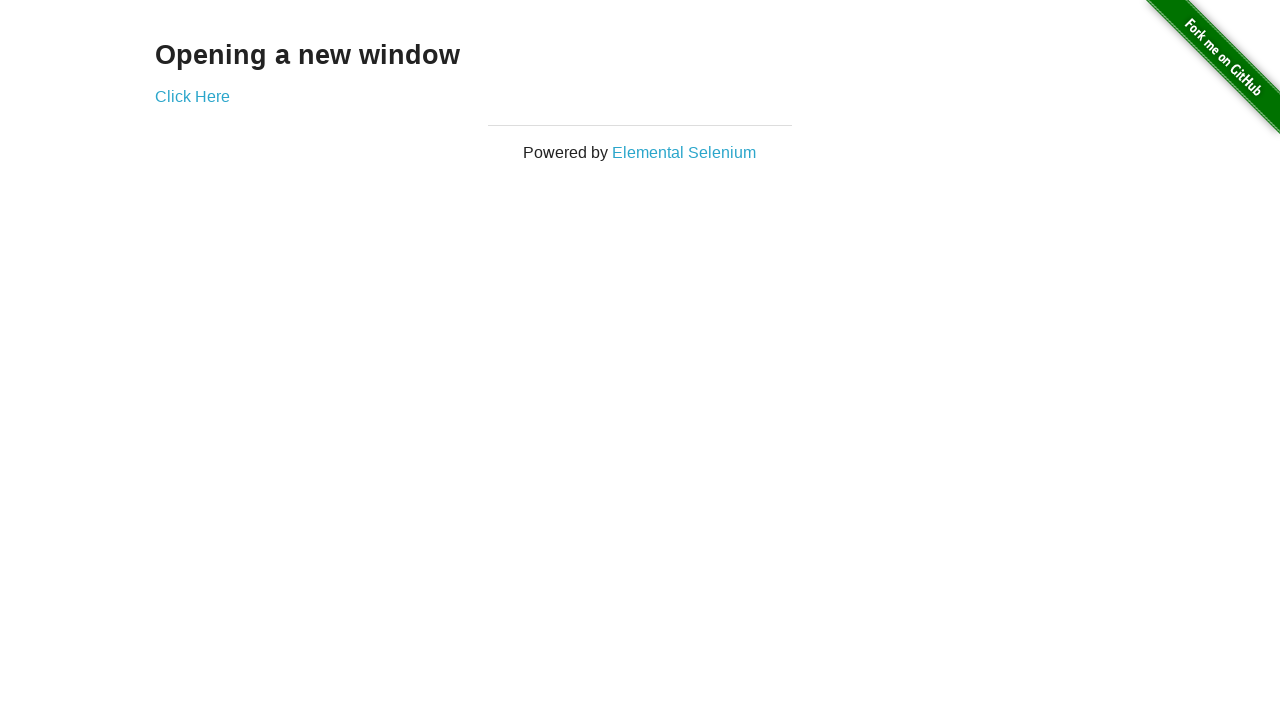

Verified heading text is 'Opening a new window'
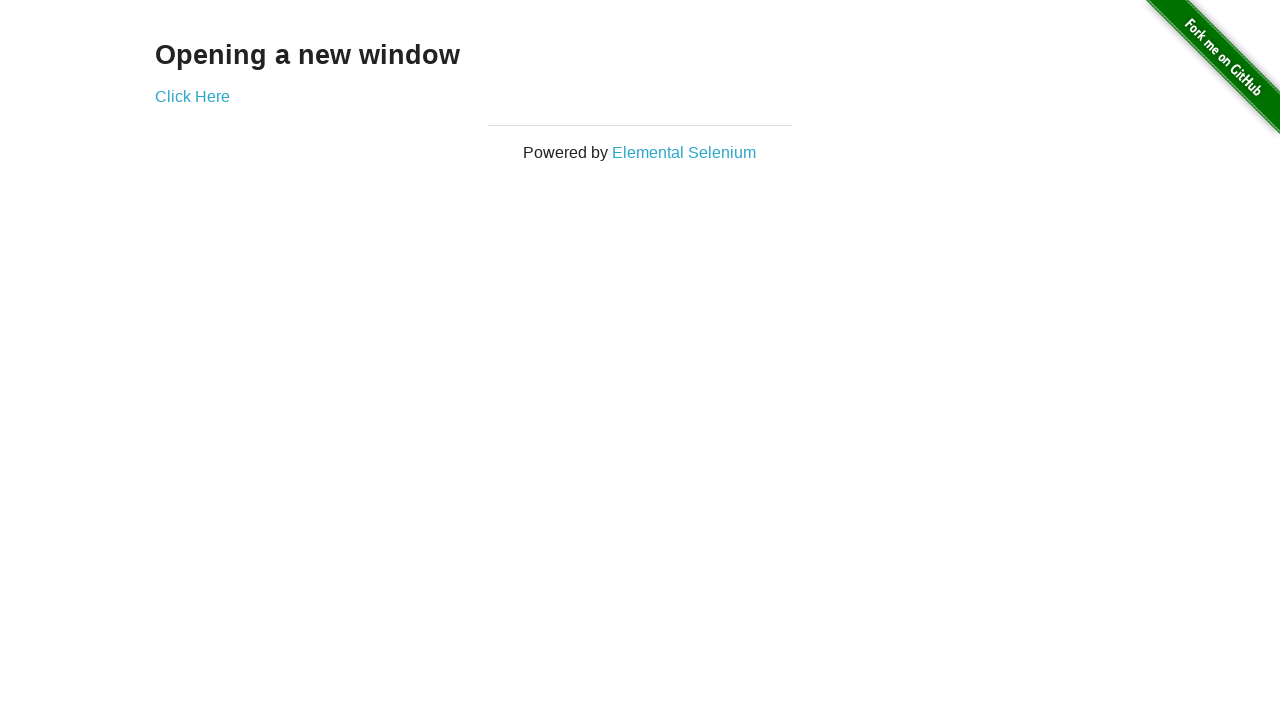

Verified first page title is 'The Internet'
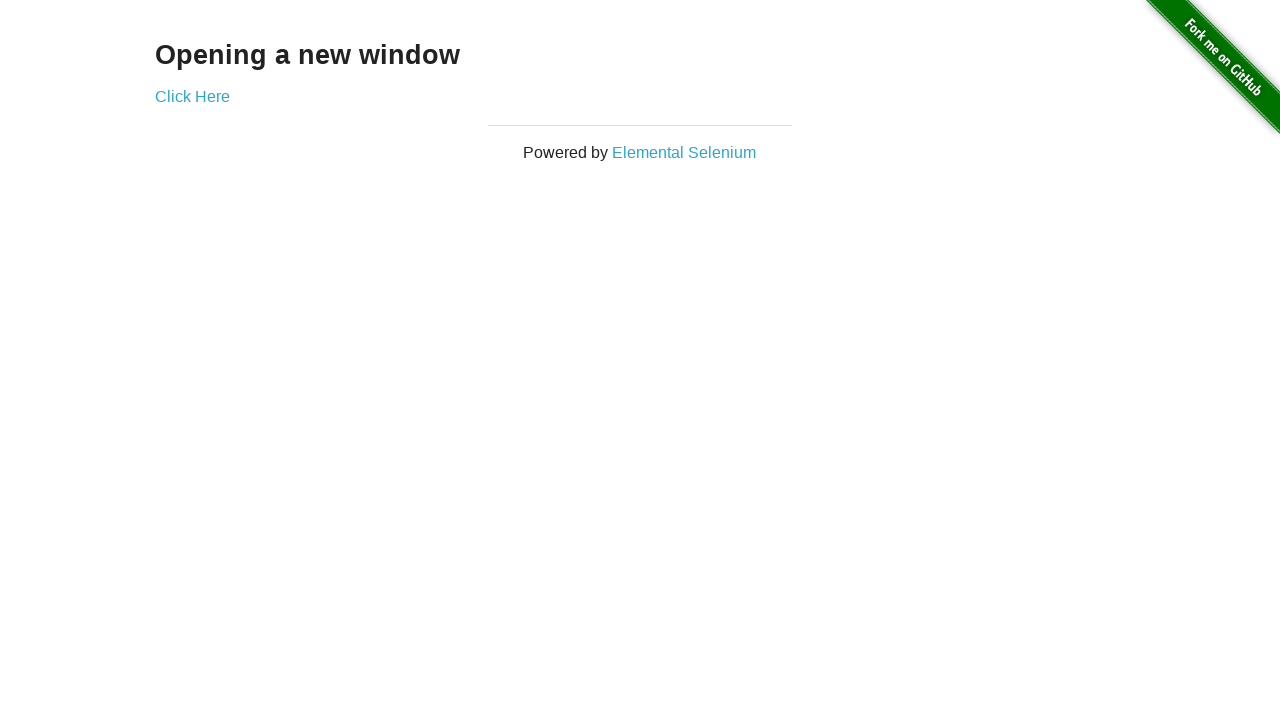

Clicked 'Click Here' link to open new window at (192, 96) on (//a[@target='_blank'])[1]
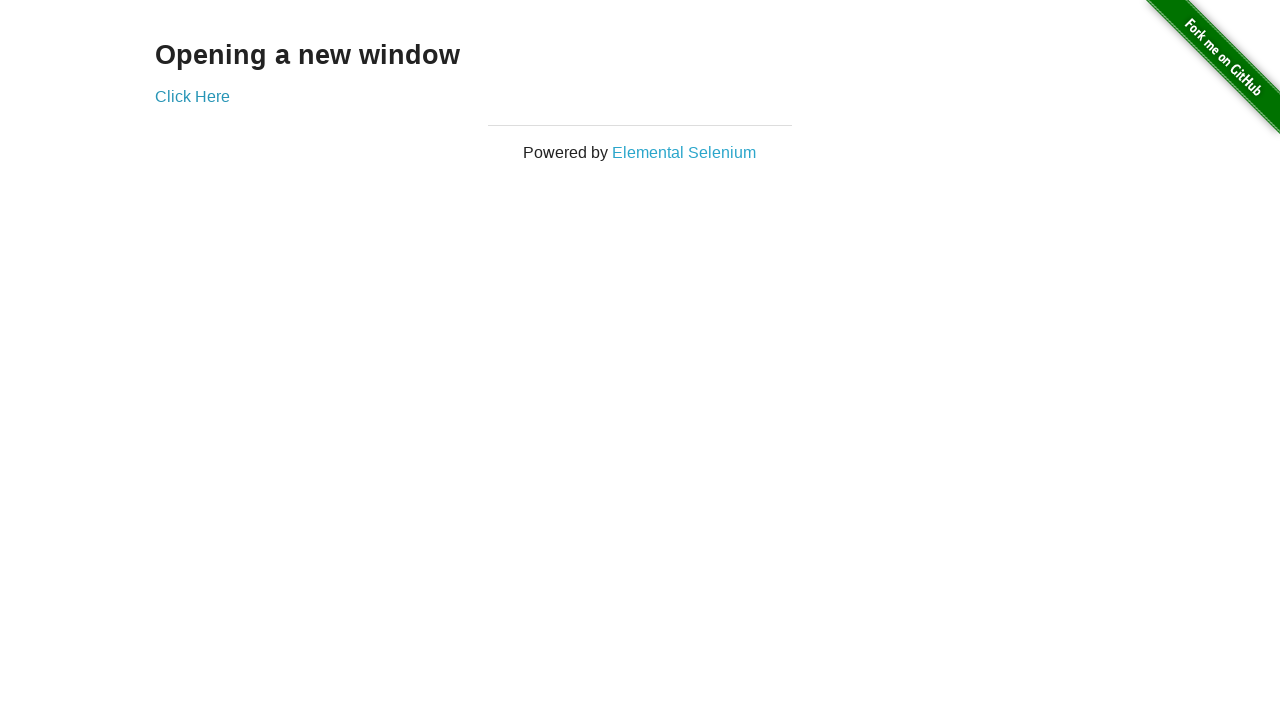

New window loaded and ready
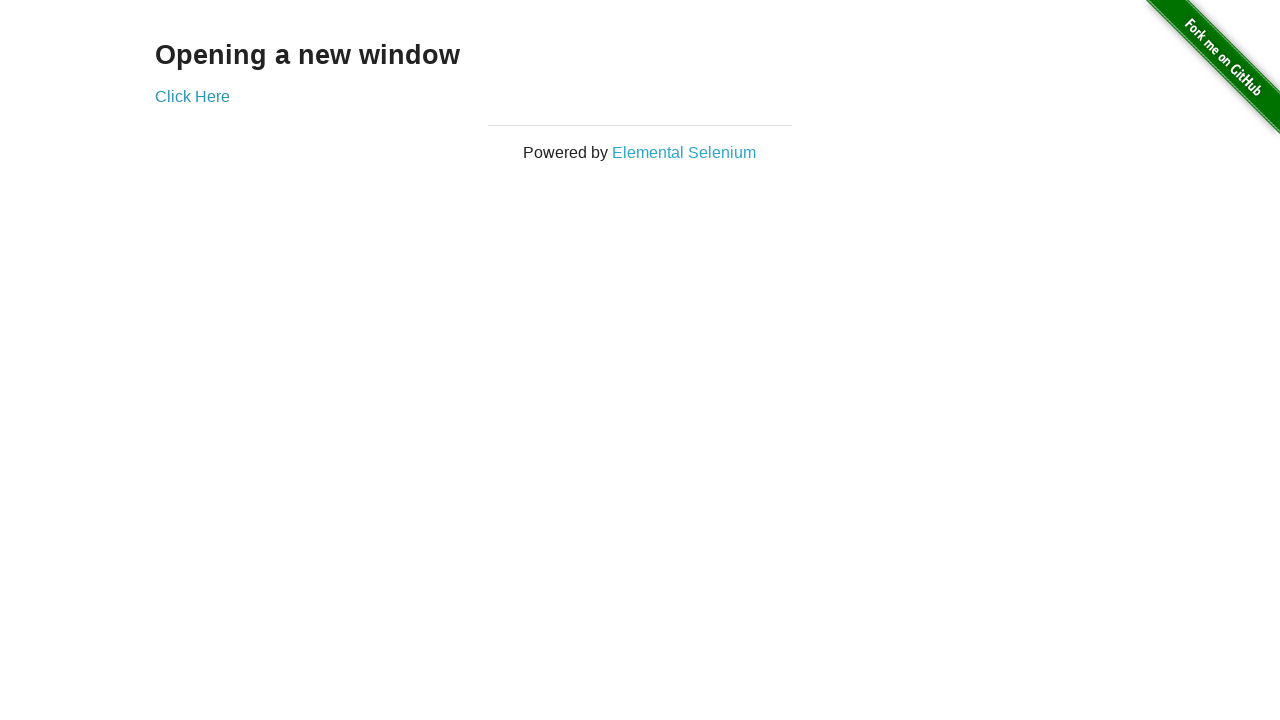

Verified new window page title is 'New Window'
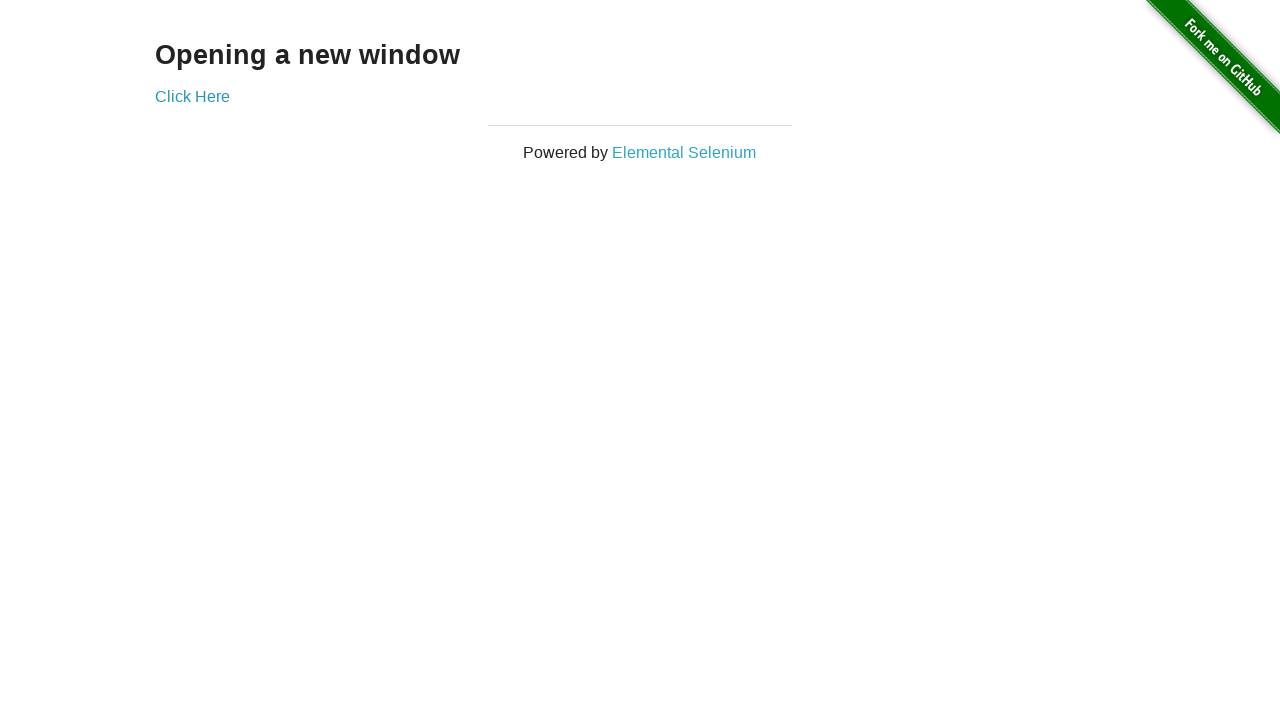

Switched back to first window
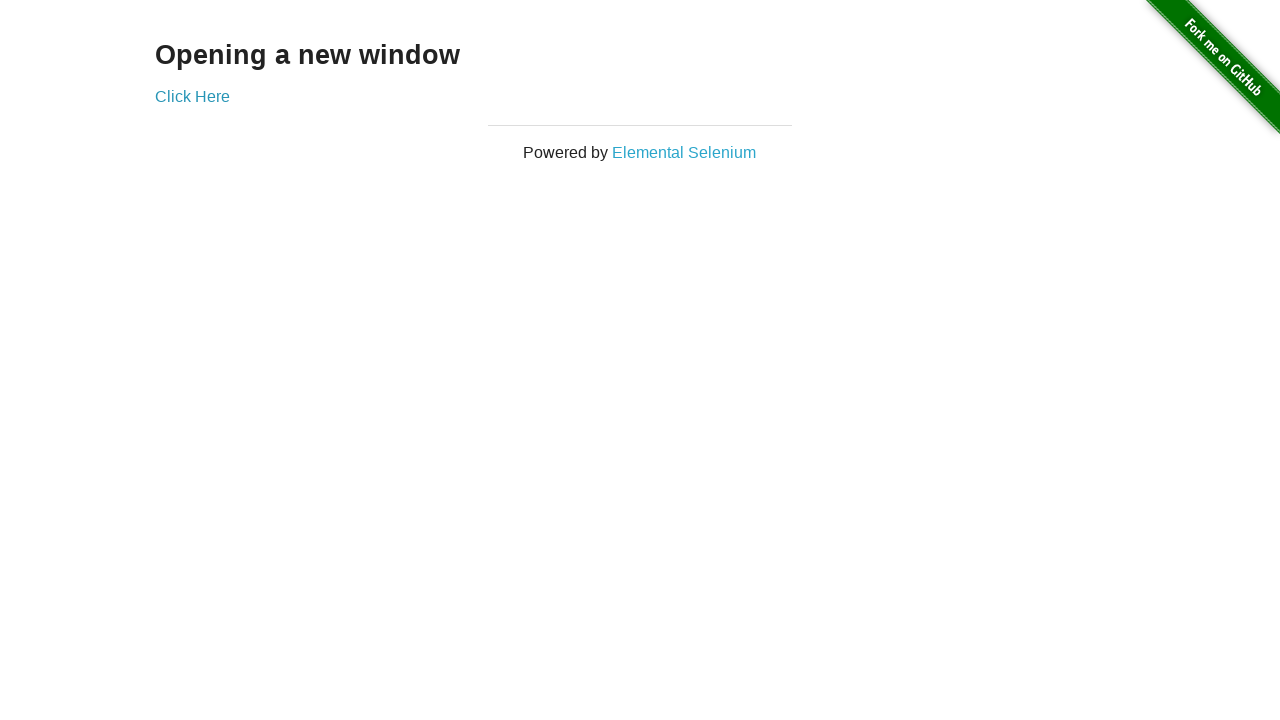

Verified first page title is still 'The Internet'
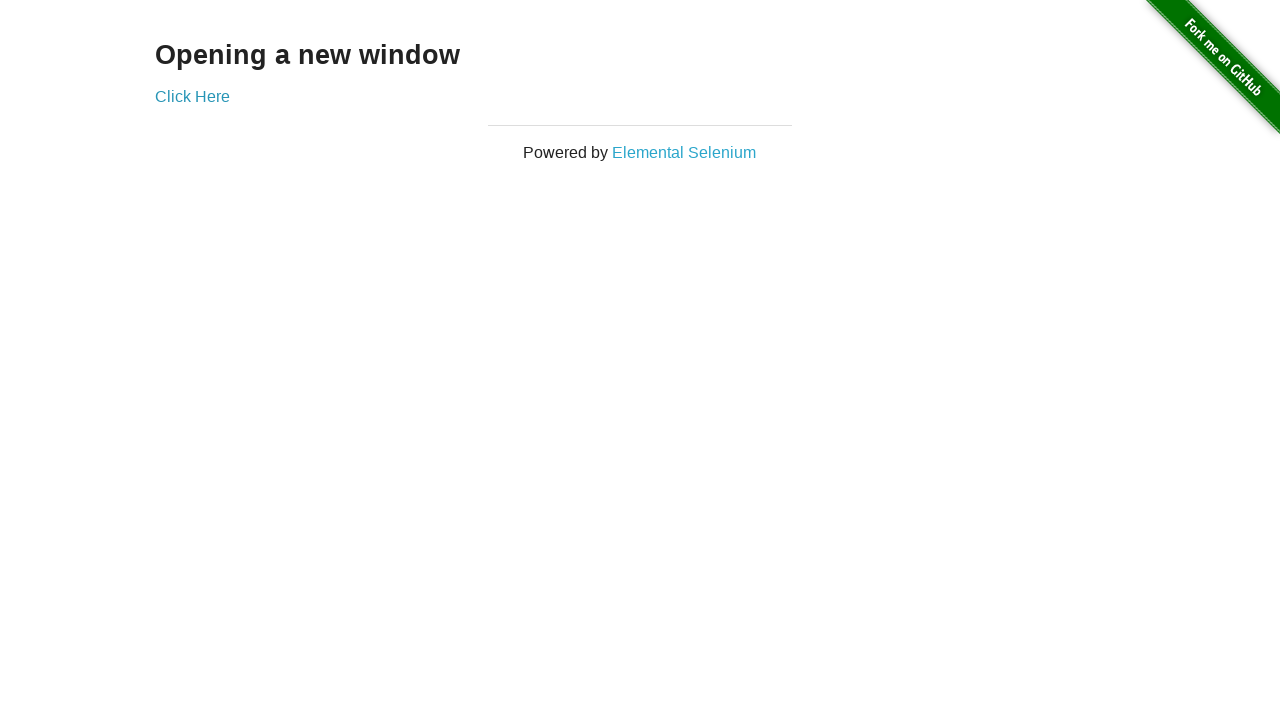

Switched to second window again
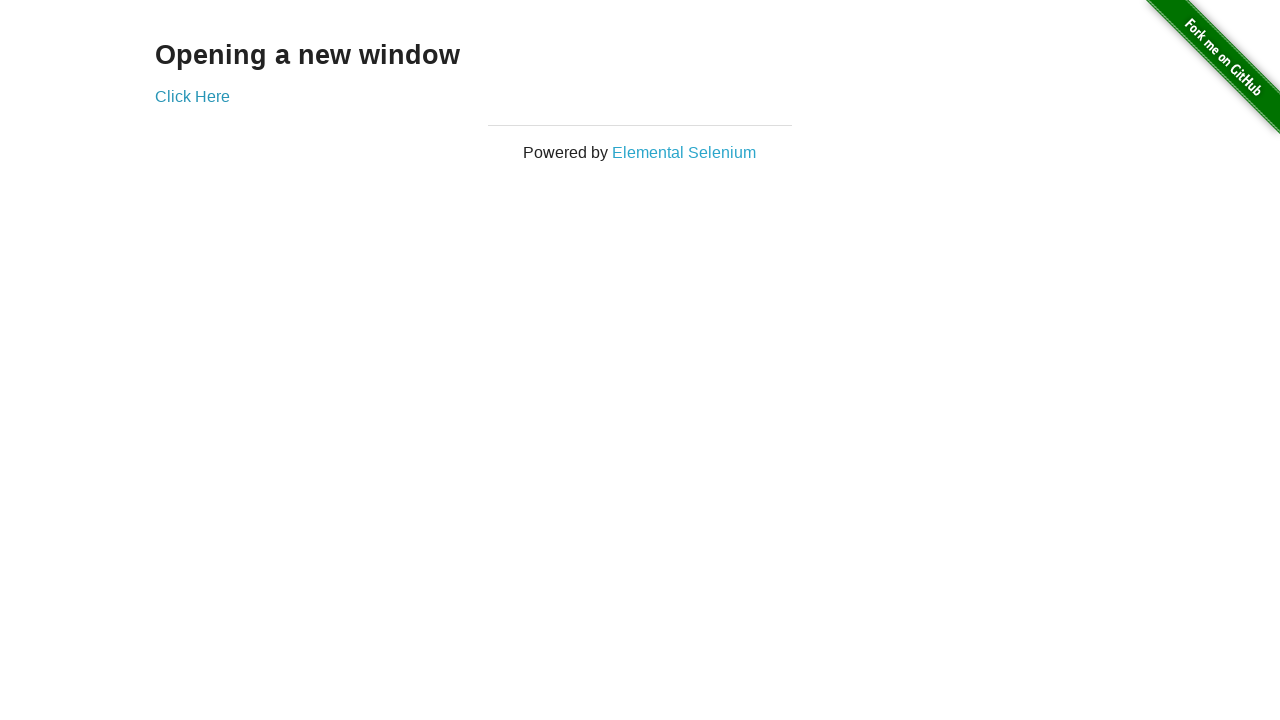

Switched back to first window again
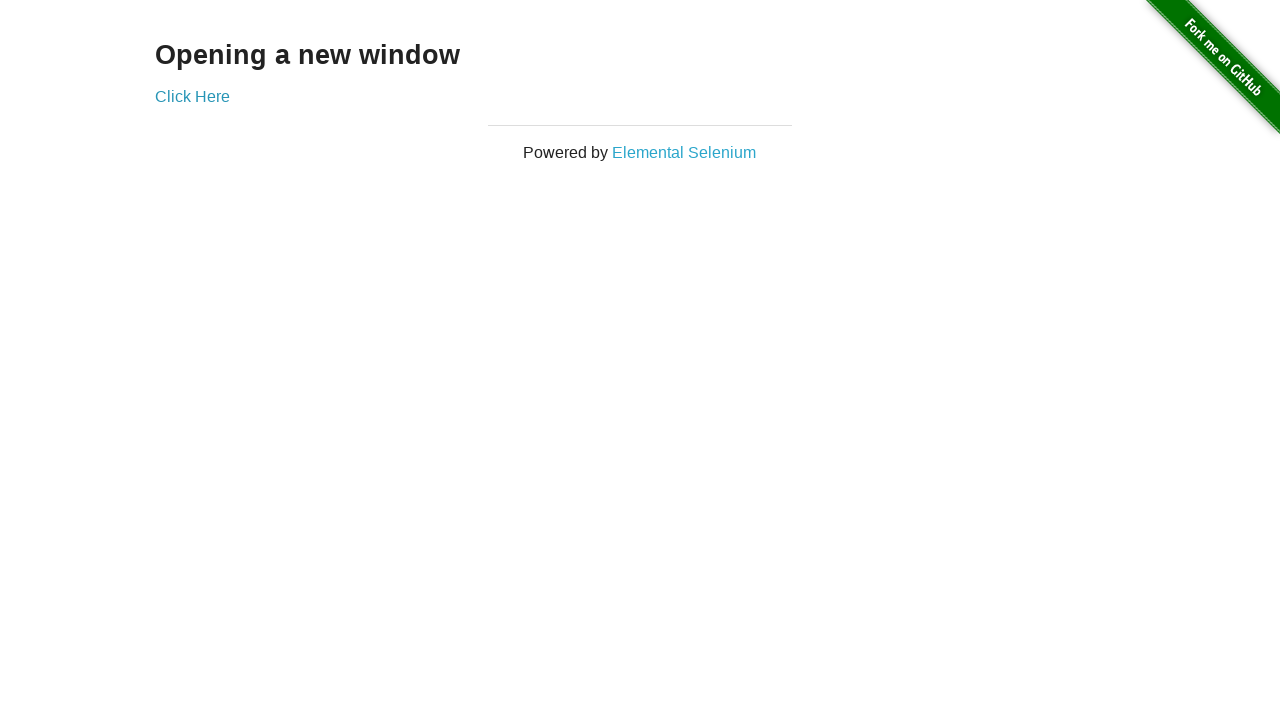

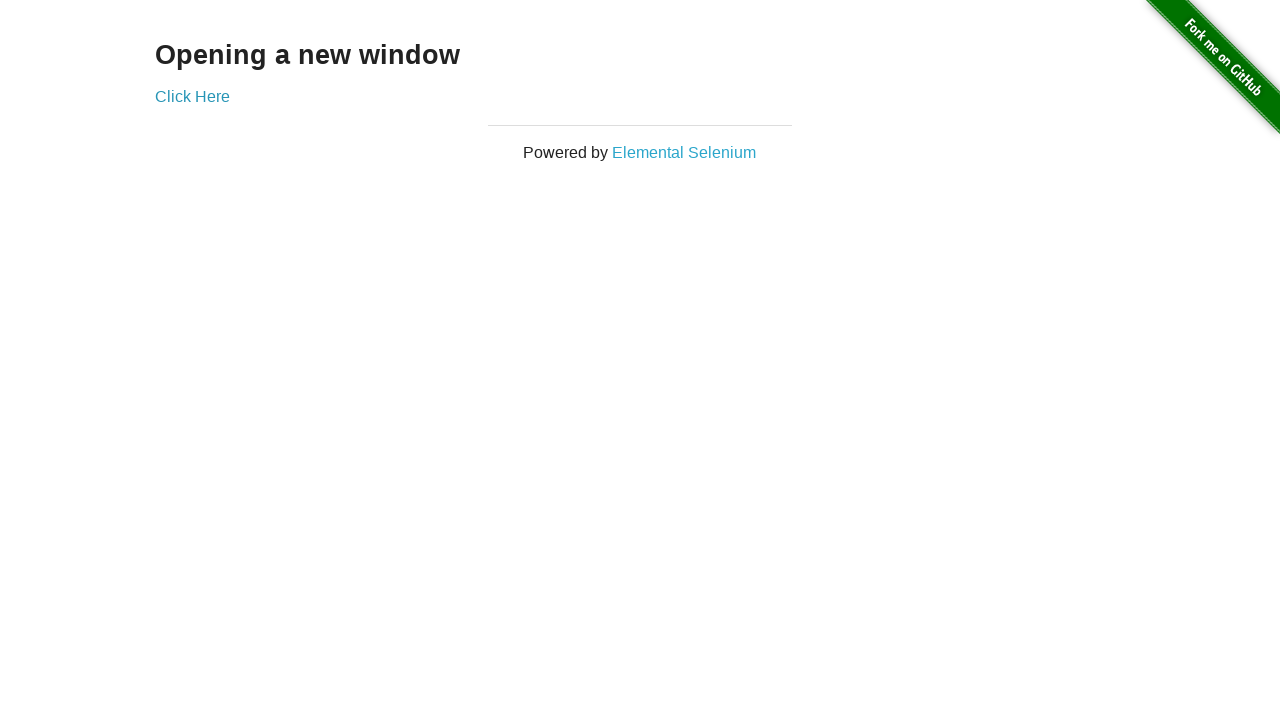